Tests navigation to Browse Languages M section and verifies MySQL is the last language listed

Starting URL: http://www.99-bottles-of-beer.net/

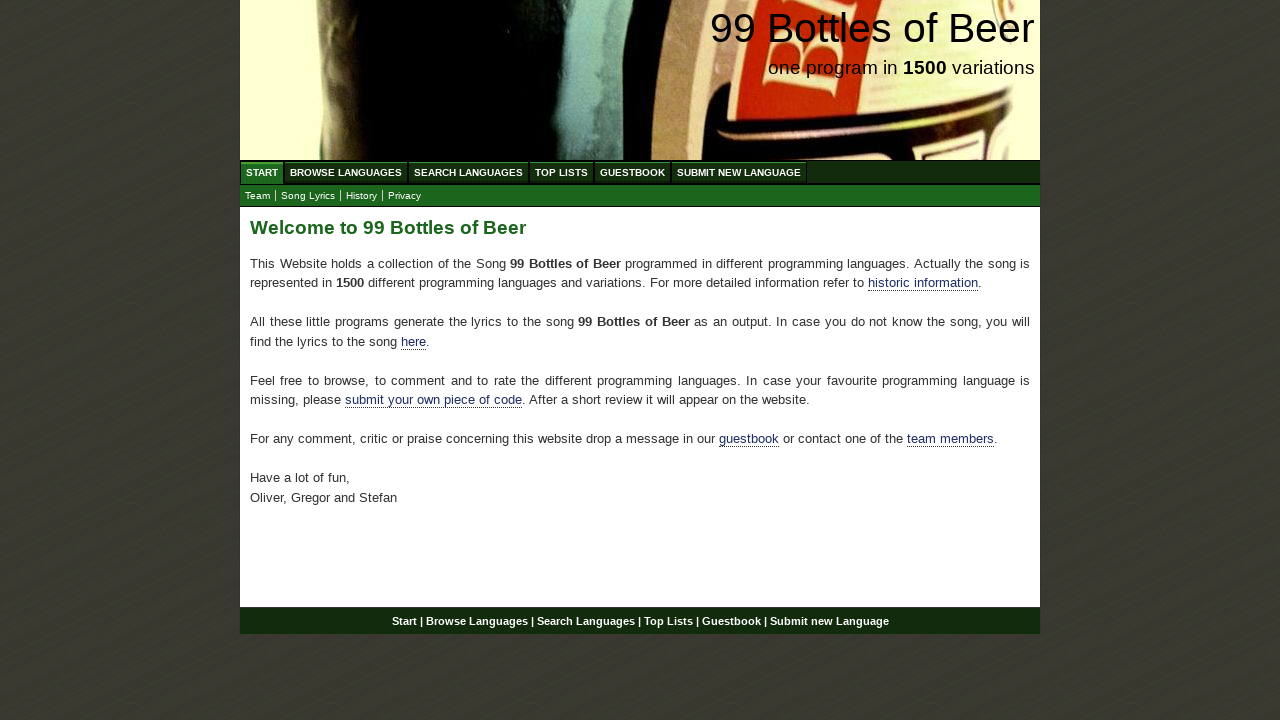

Clicked on Browse Languages link at (346, 172) on #menu li a[href='/abc.html']
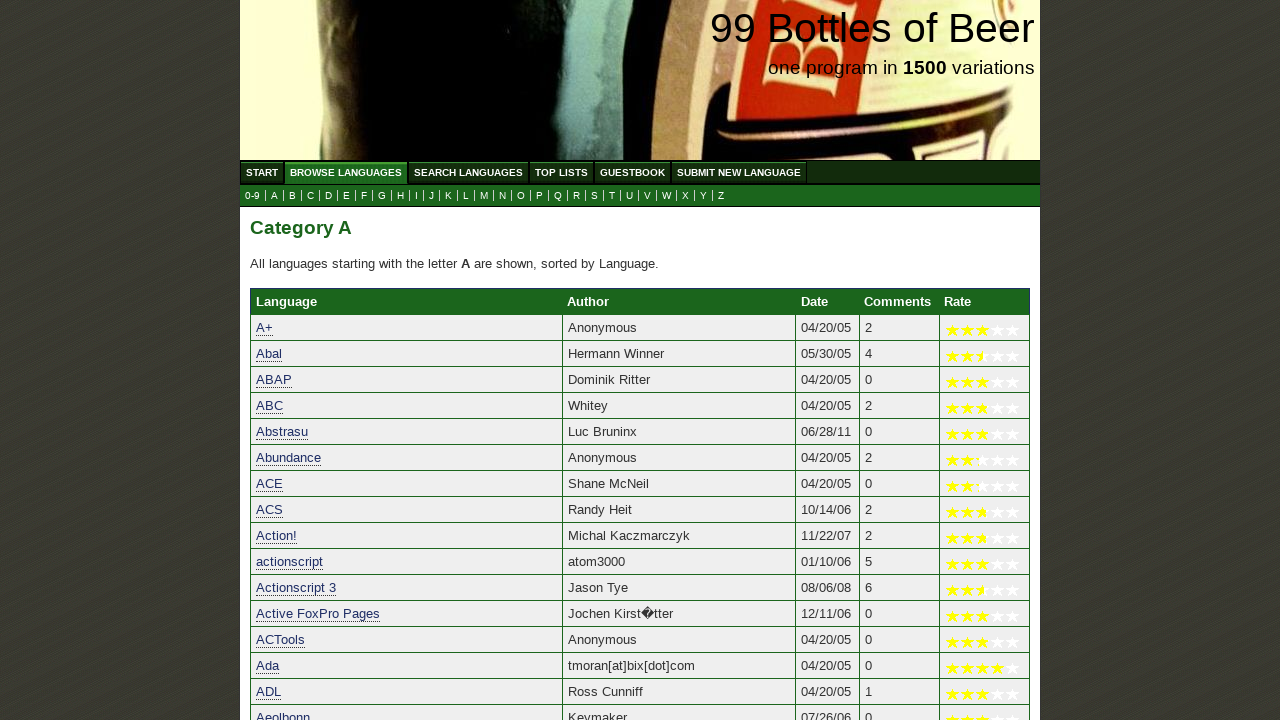

Clicked on M link to browse languages starting with M at (484, 196) on a[href='m.html']
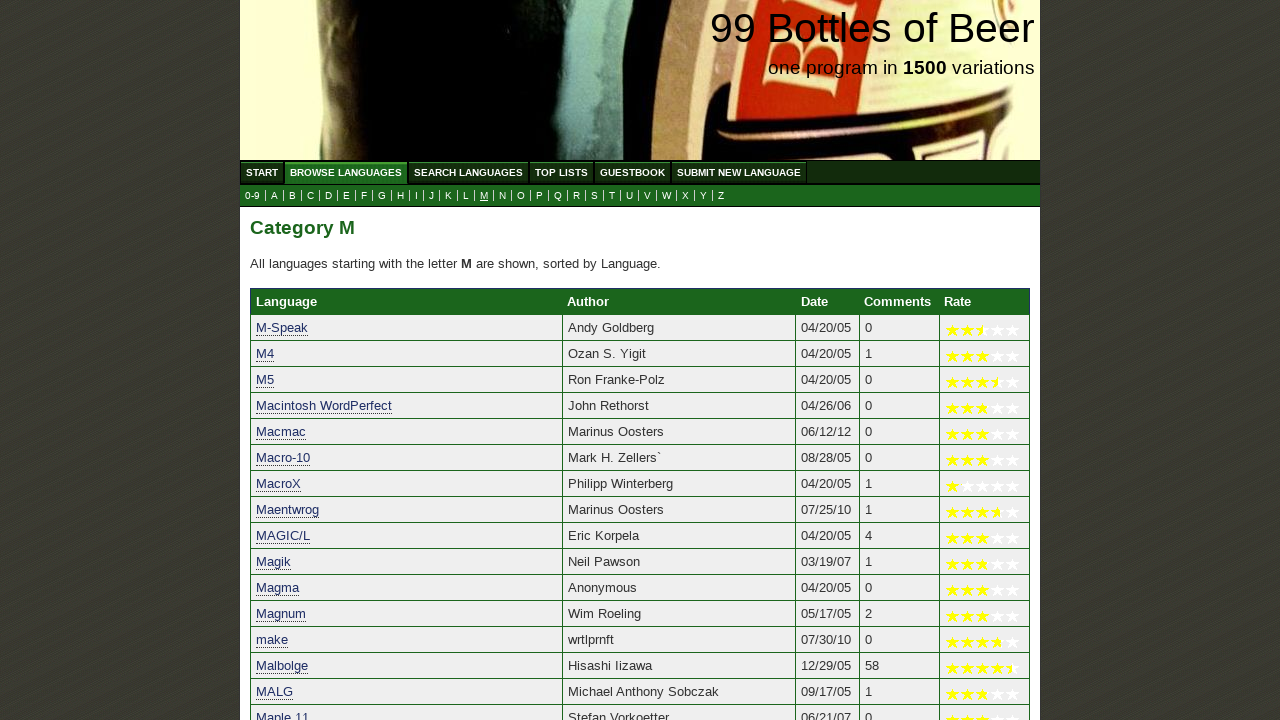

Language table loaded successfully
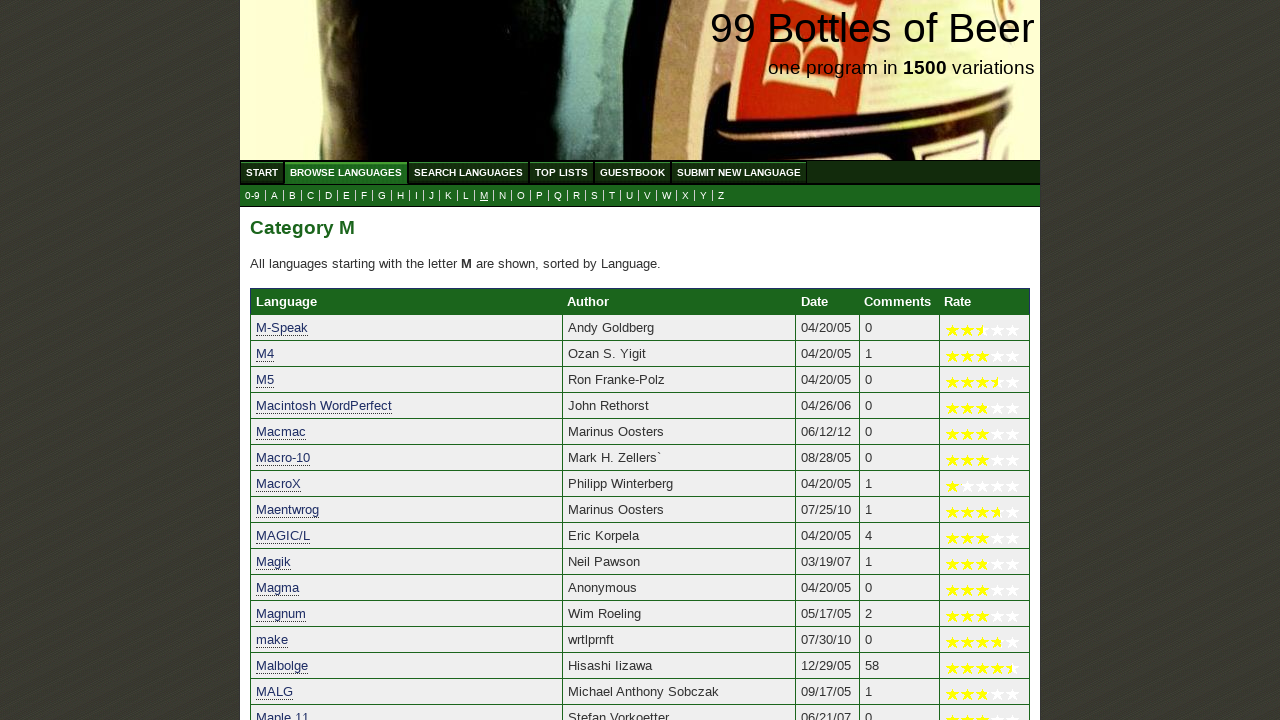

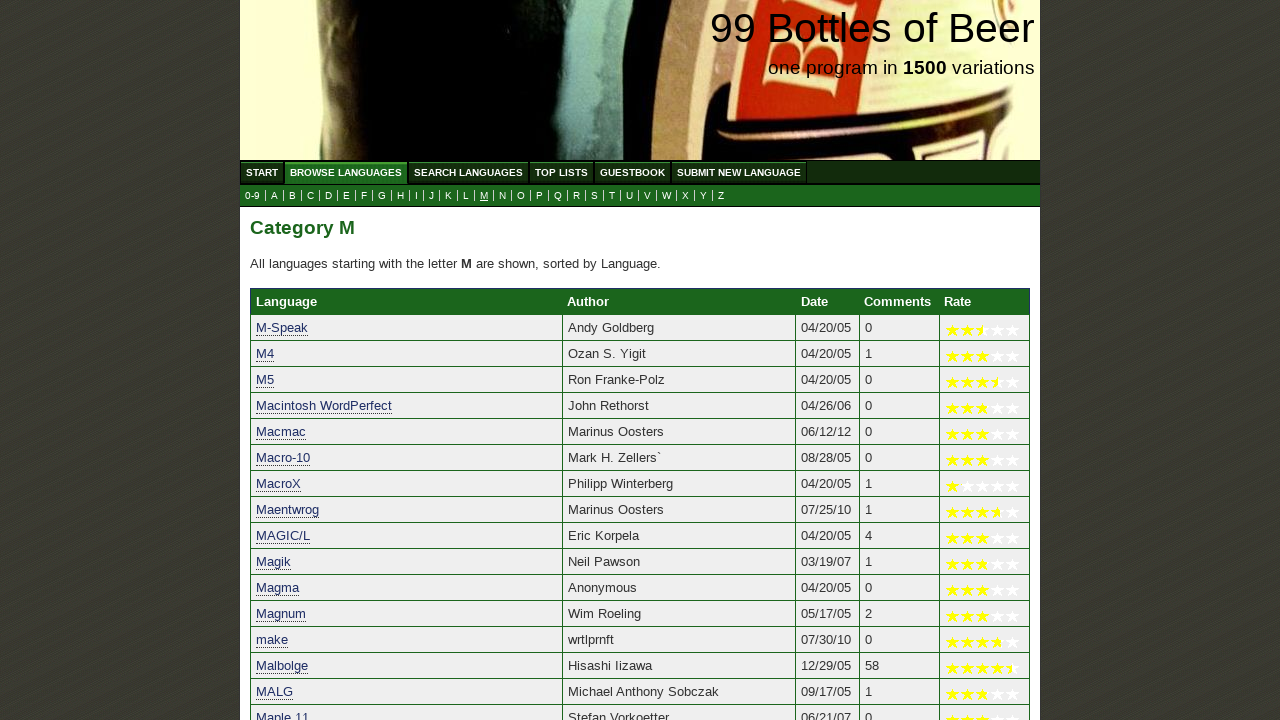